Places an order by clicking Place Order button and filling out the purchase form with test data

Starting URL: https://www.demoblaze.com/cart.html

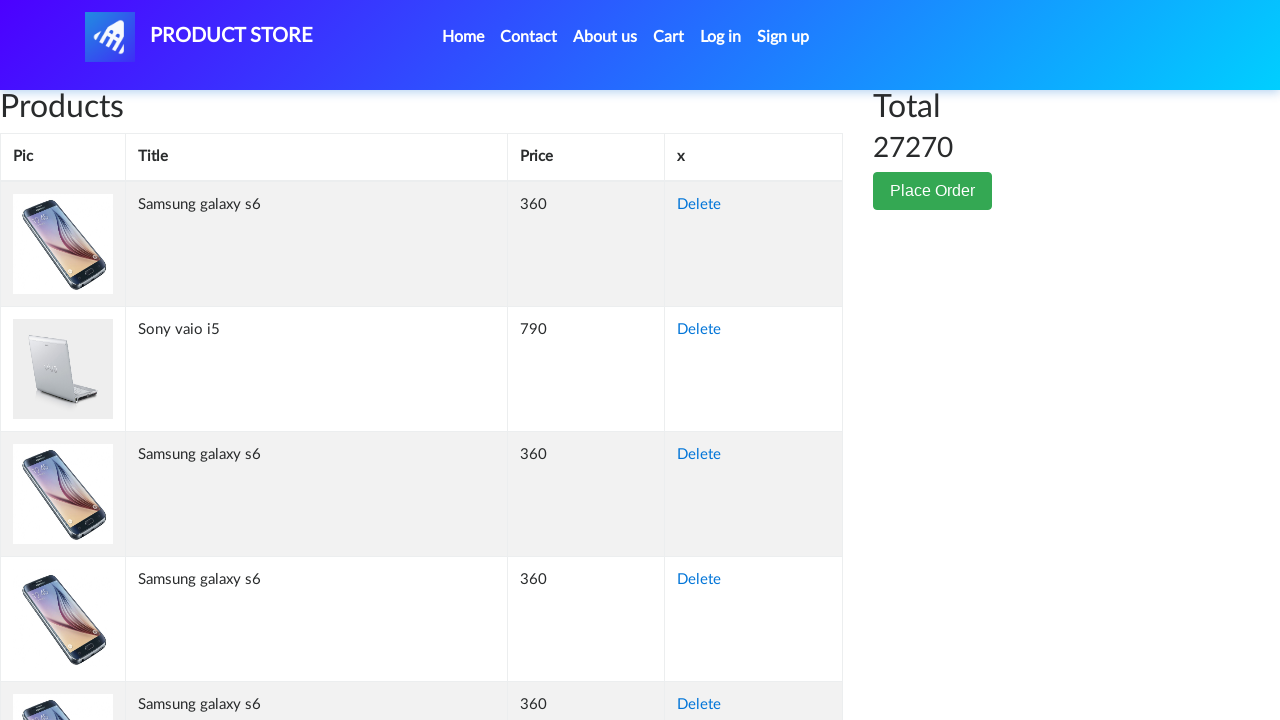

Clicked Place Order button at (933, 191) on xpath=//button[text()='Place Order']
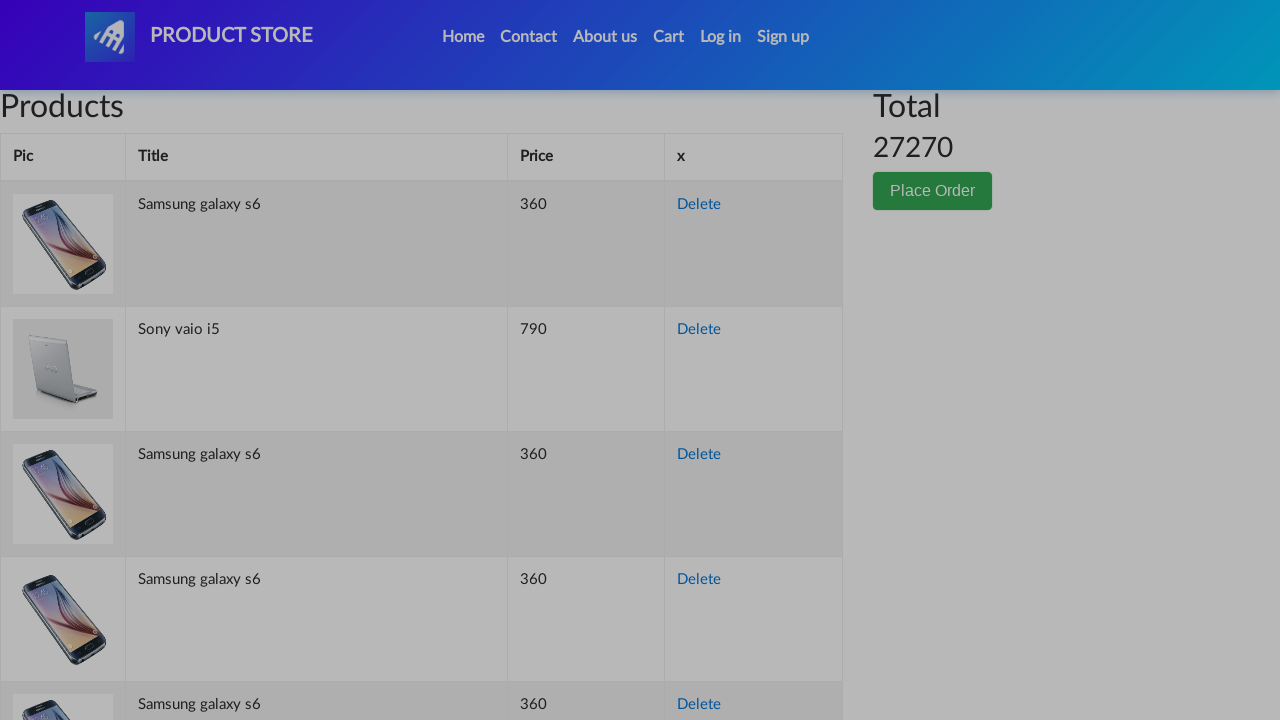

Purchase form modal loaded
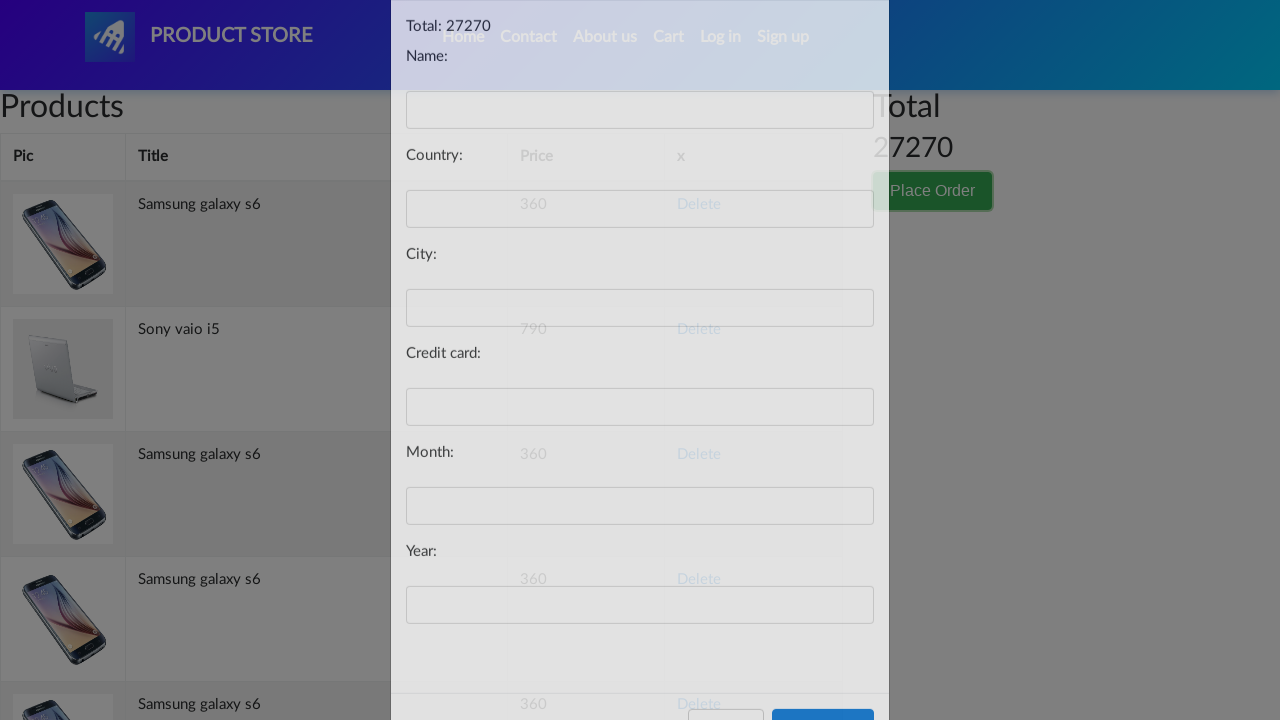

Filled name field with 'John Smith' on #name
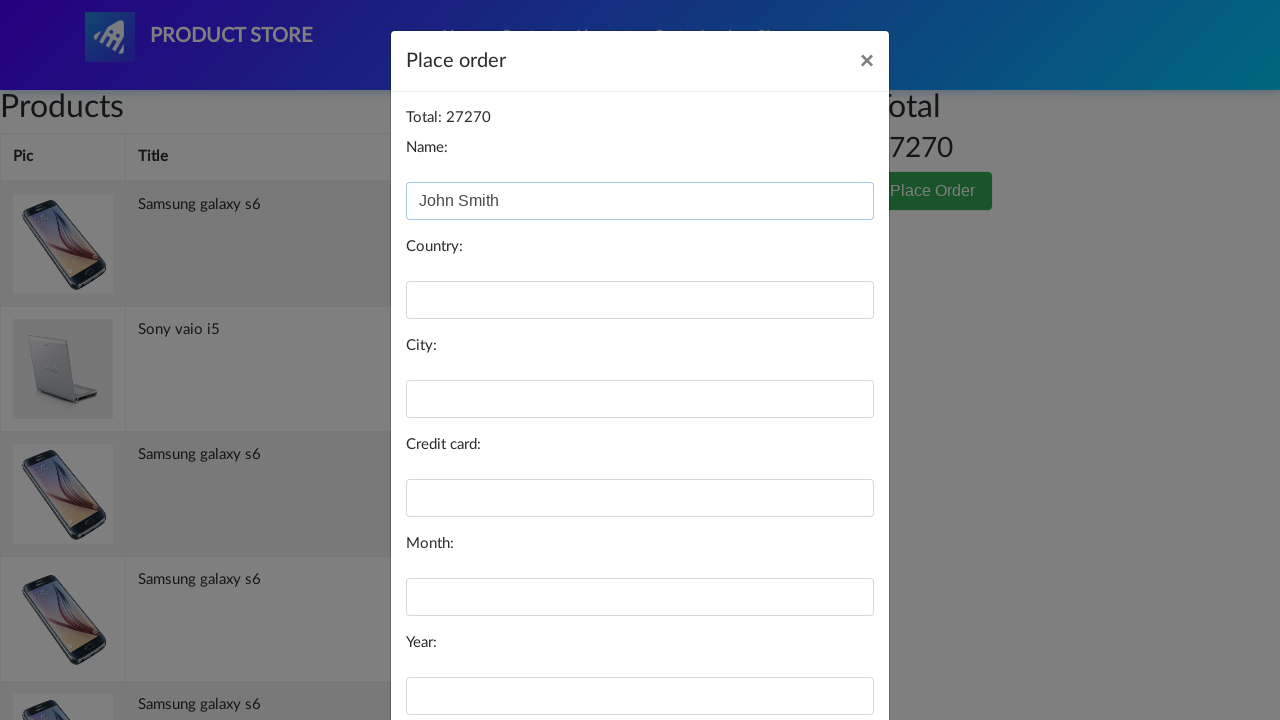

Filled country field with 'United States' on #country
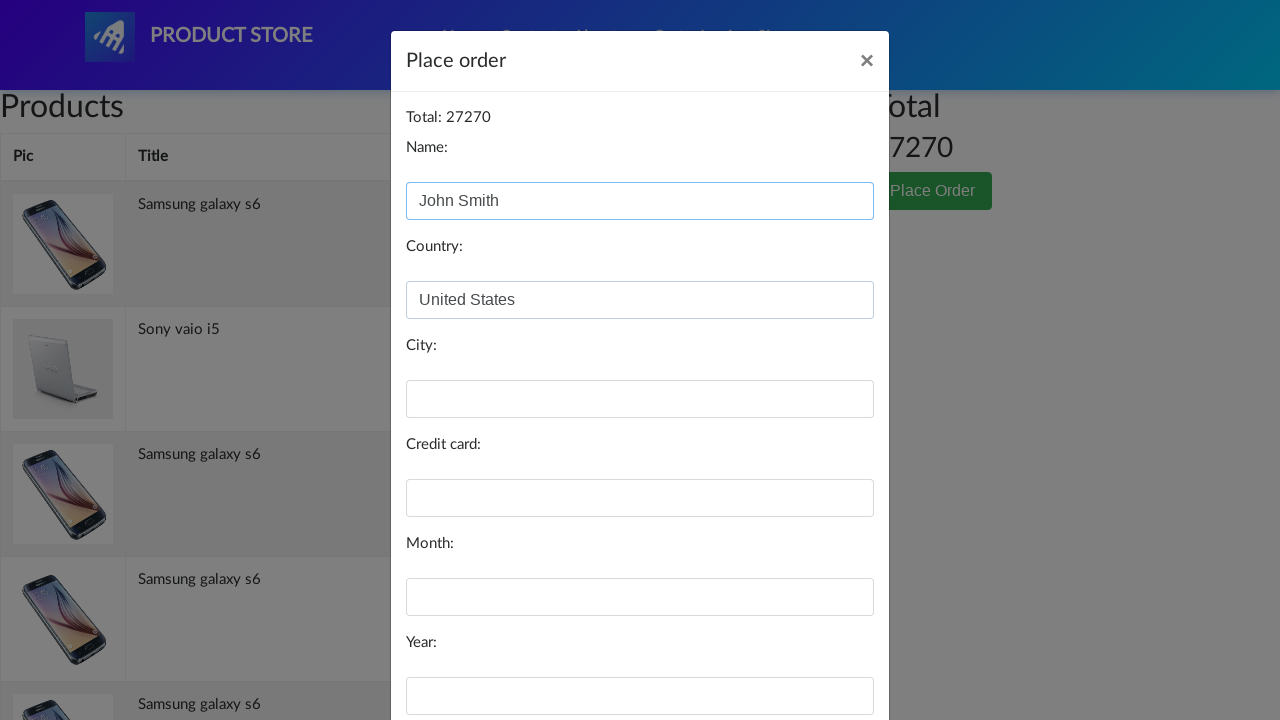

Filled city field with 'New York' on #city
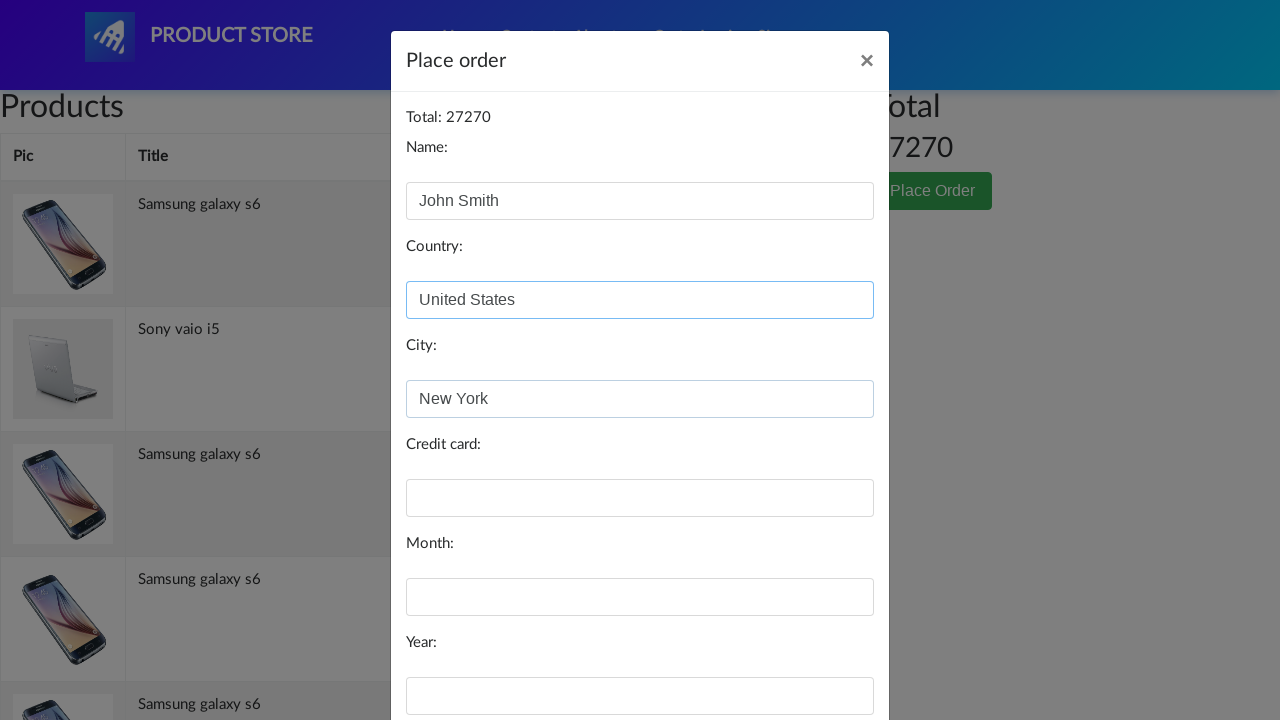

Filled card field with test credit card number on #card
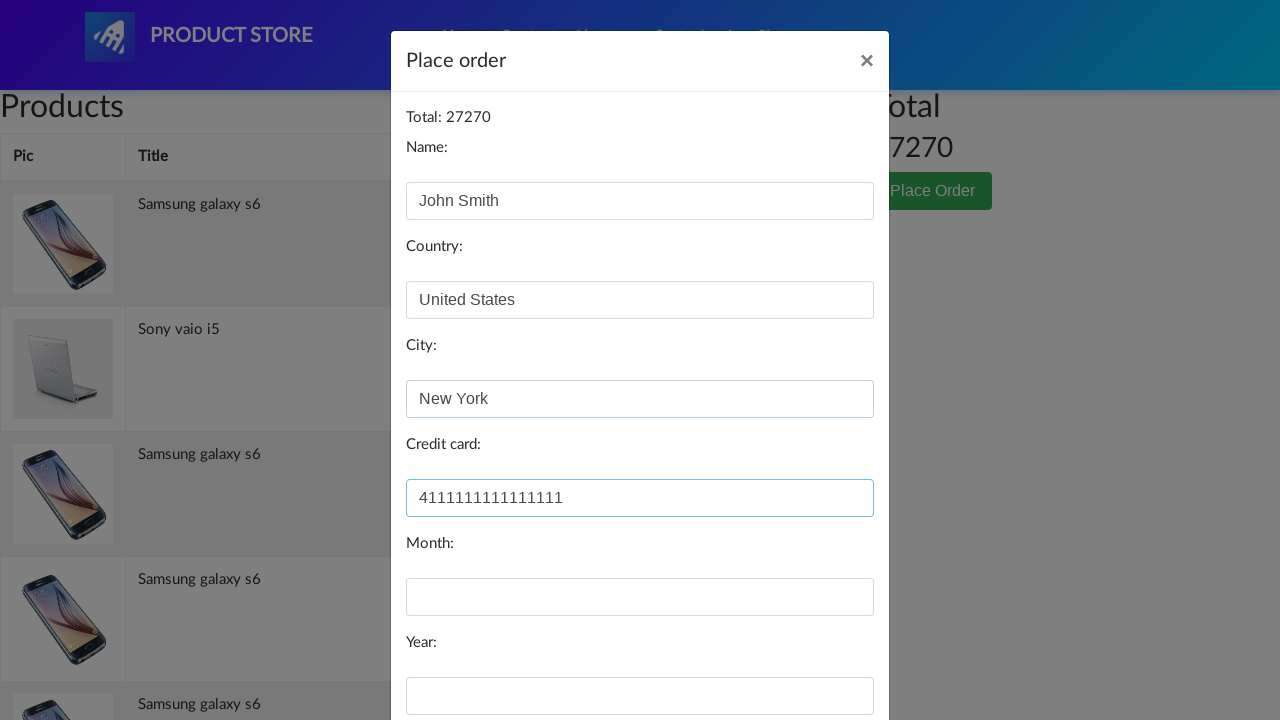

Filled month field with 'December' on #month
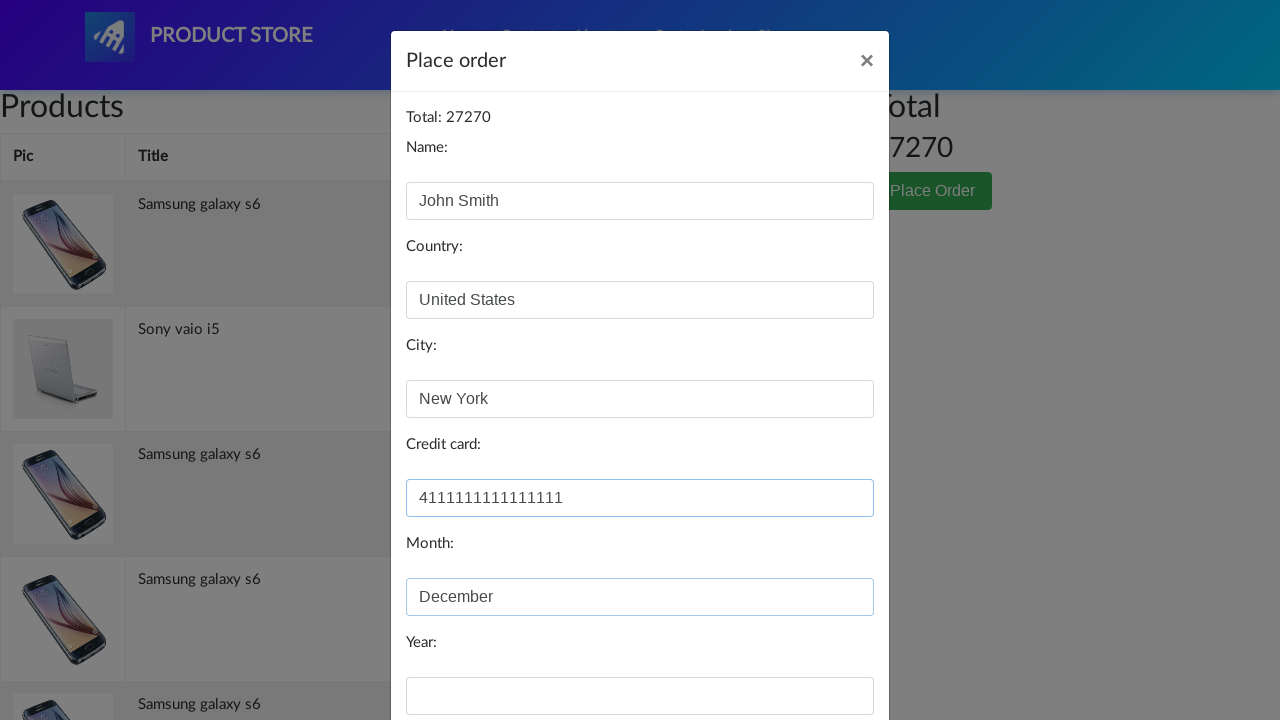

Filled year field with '2024' on #year
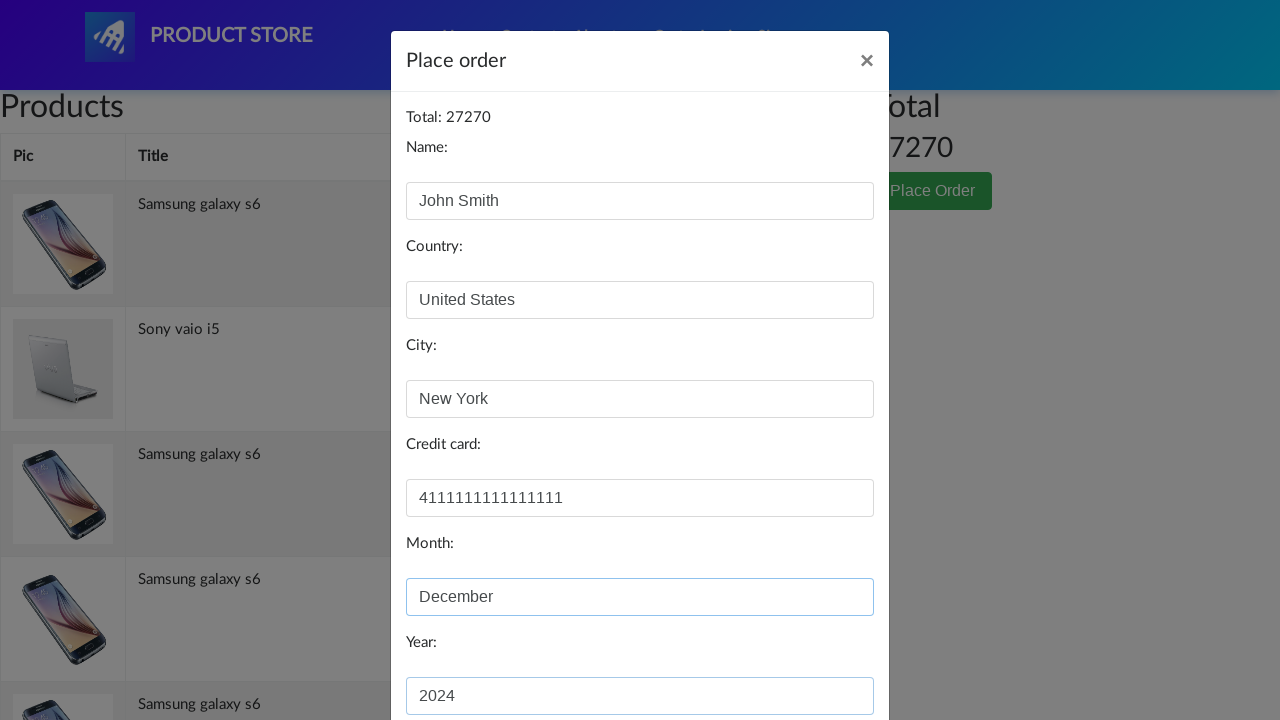

Clicked Purchase button to complete order at (823, 655) on xpath=//button[text()='Purchase']
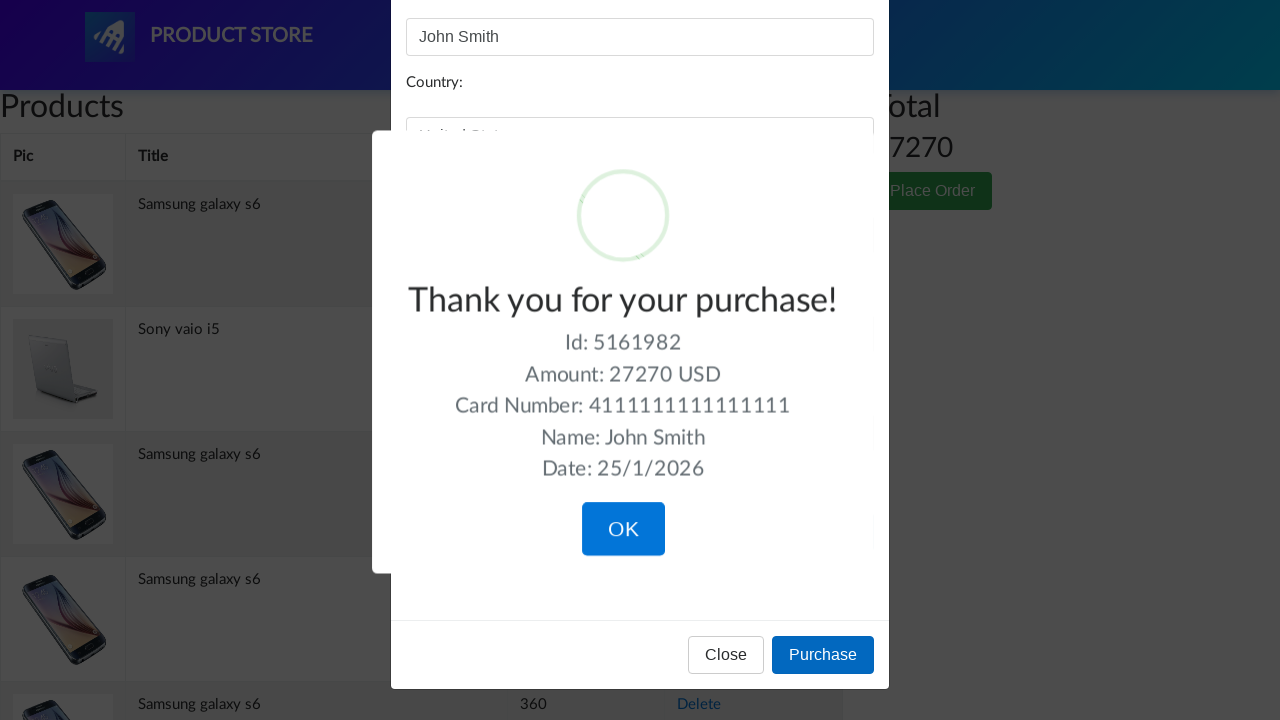

Order success message appeared
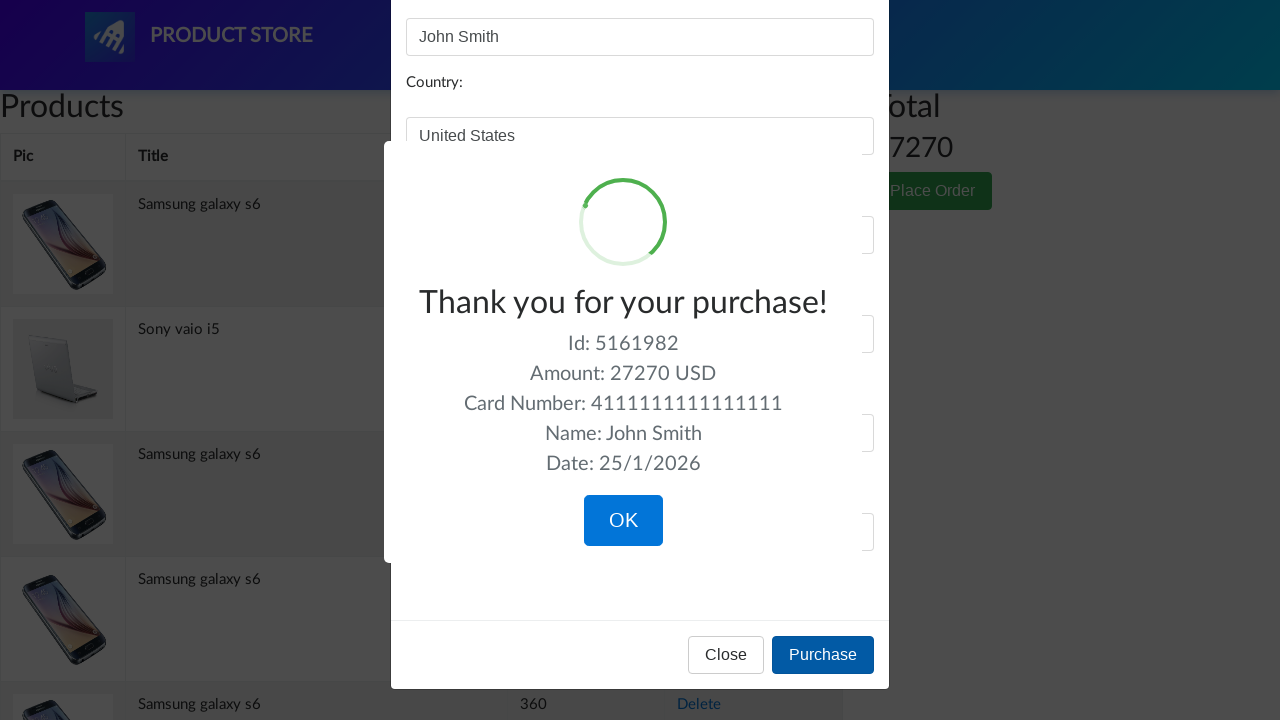

Clicked OK button to confirm order completion at (623, 521) on xpath=//button[text()='OK']
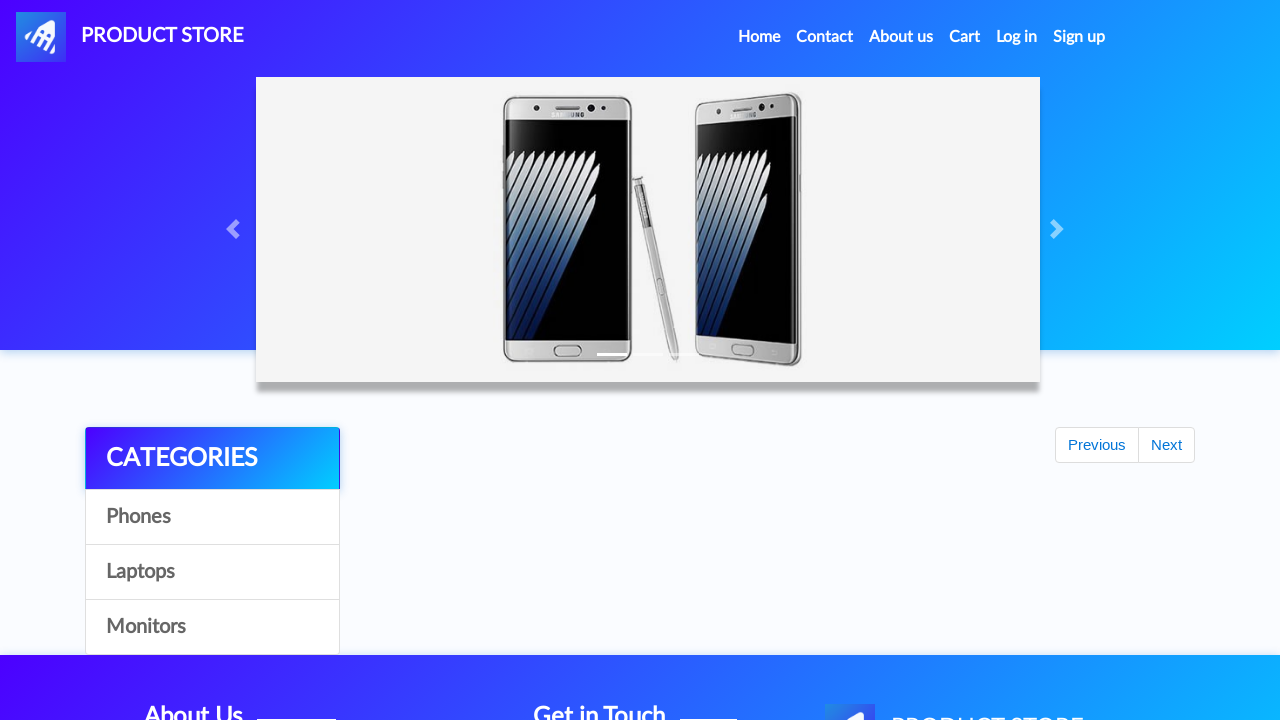

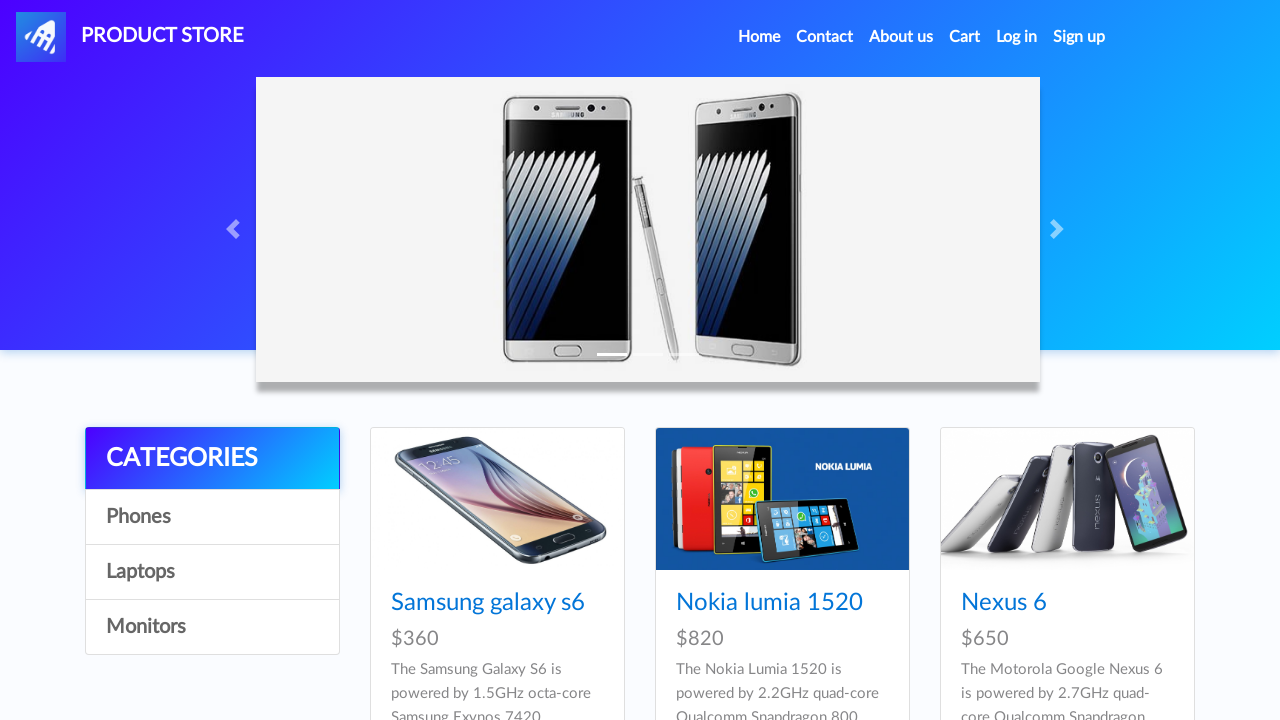